Tests clicking a dynamic button and verifying the click message appears

Starting URL: https://demoqa.com/buttons

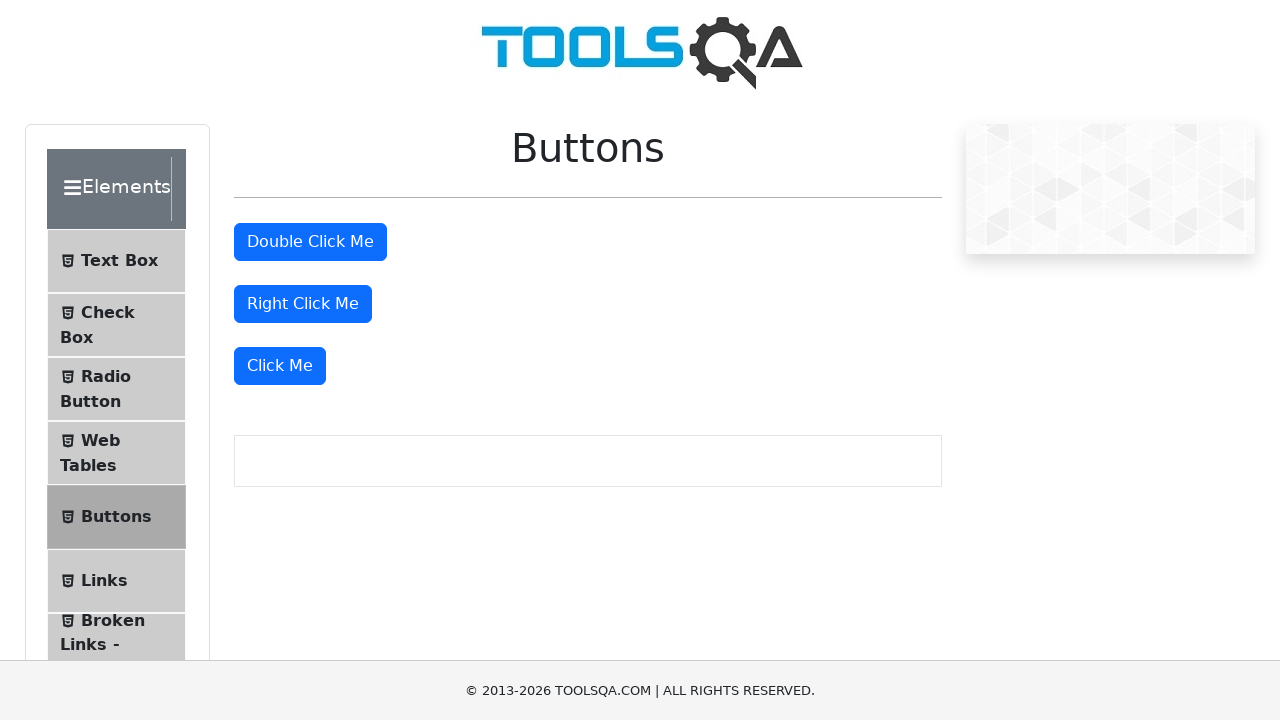

Scrolled to dynamic button element into view
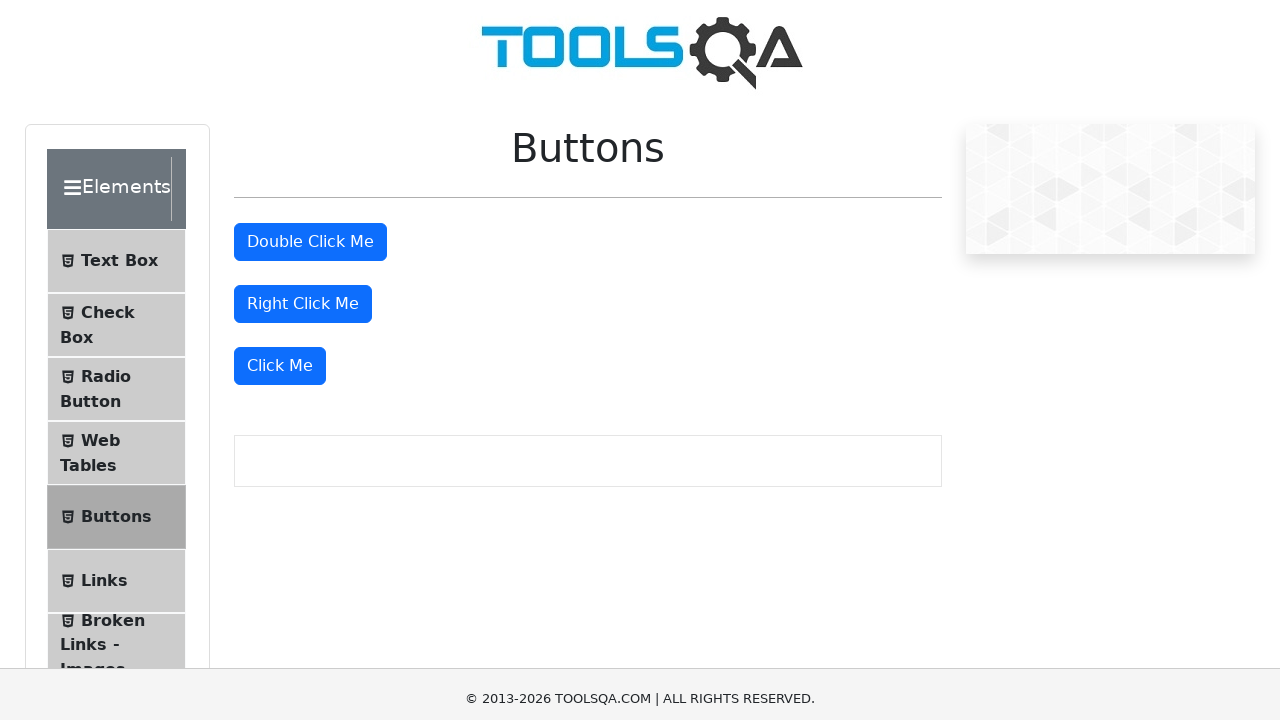

Clicked the dynamic button at (280, 19) on xpath=//*[@id='rightClickBtn']/../following-sibling::div/button
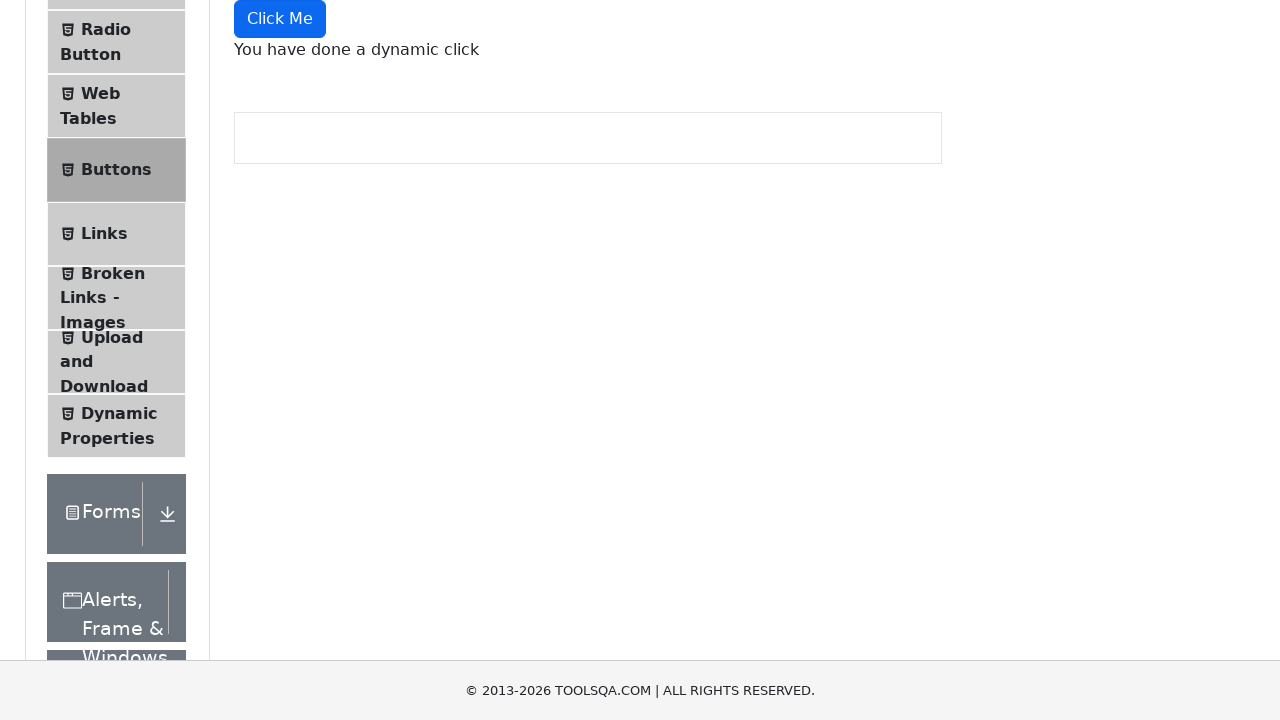

Dynamic click message appeared on page
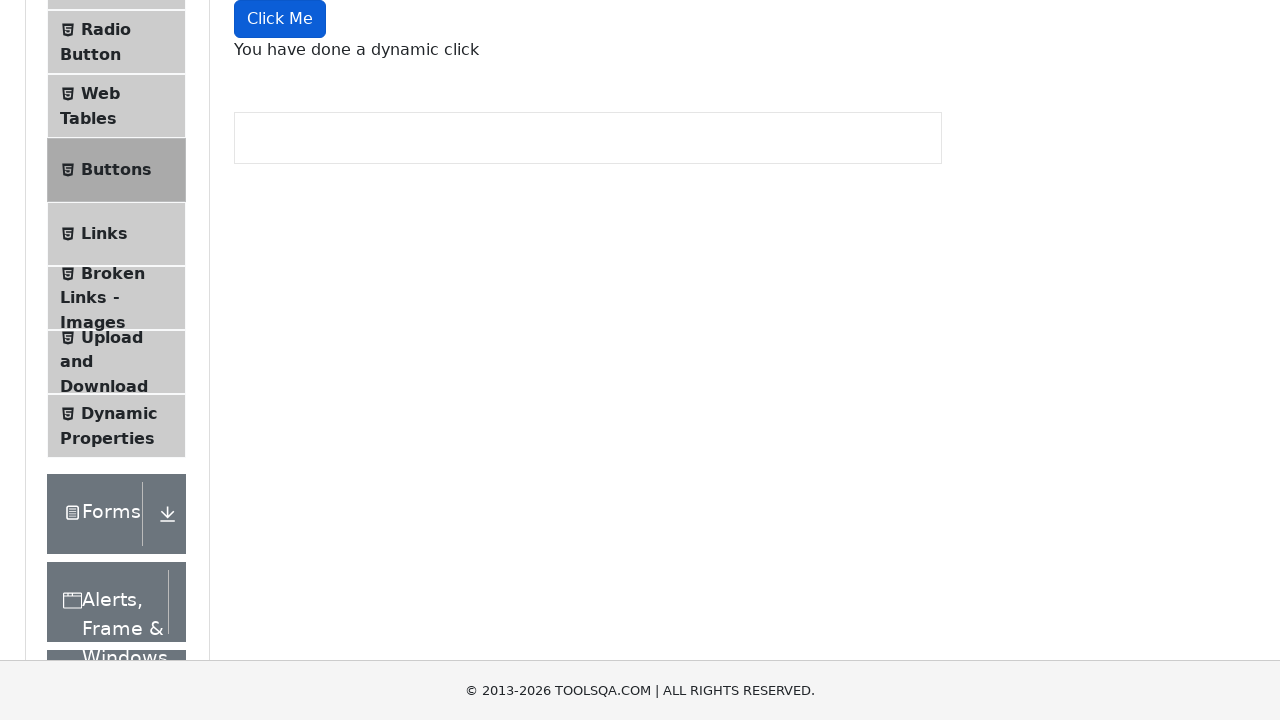

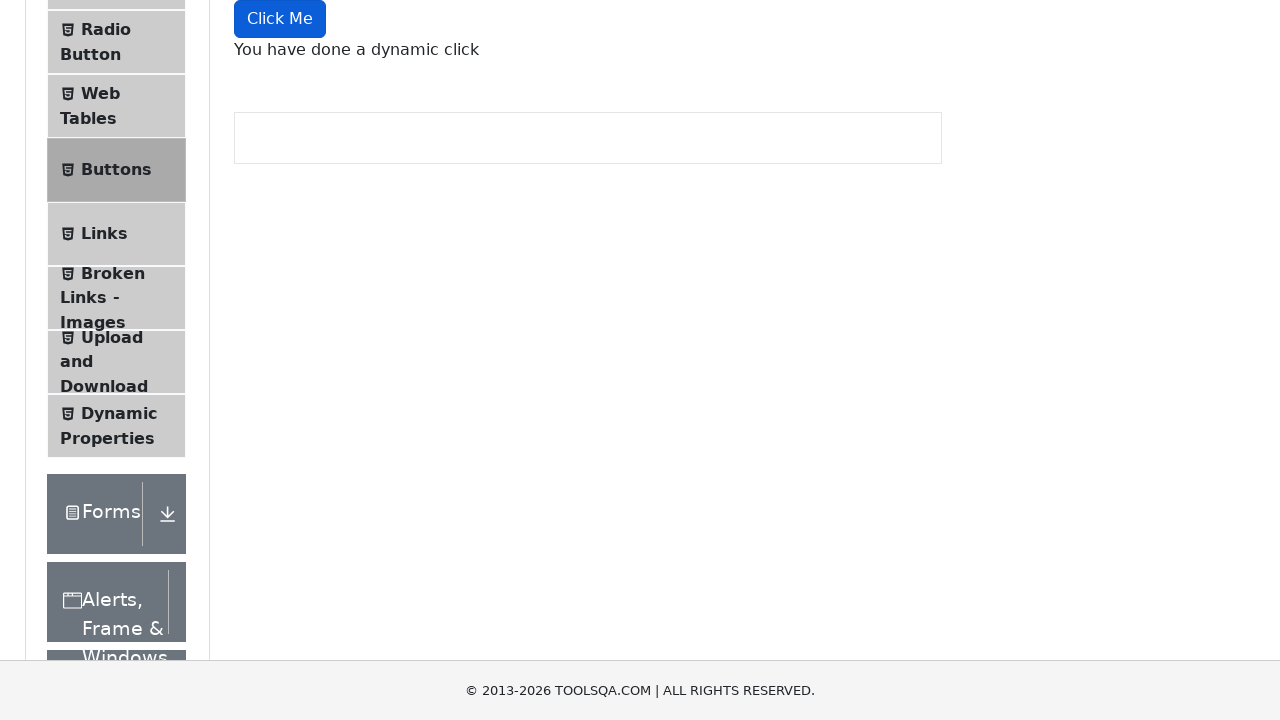